Tests radio button and checkbox functionality by selecting a round trip option and enabling senior citizen discount

Starting URL: https://rahulshettyacademy.com/dropdownsPractise/

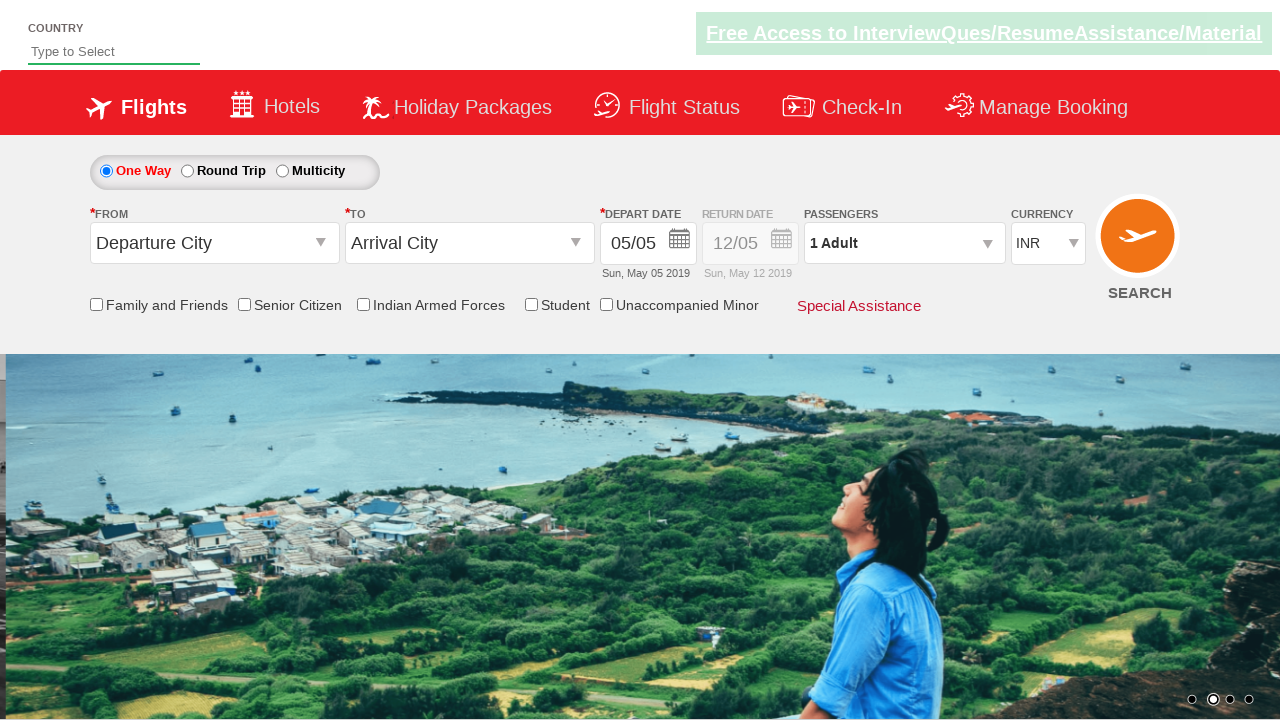

Selected Round Trip radio button option at (187, 171) on #ctl00_mainContent_rbtnl_Trip_1
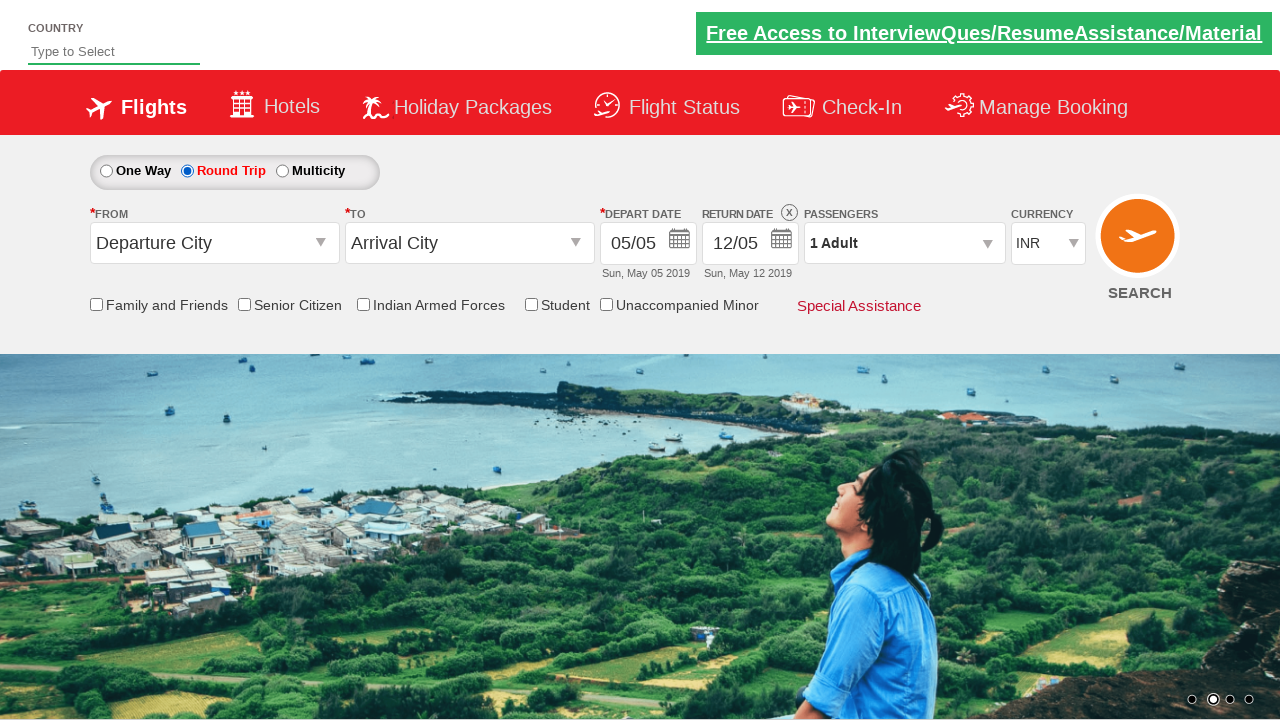

Enabled Senior Citizen discount checkbox at (290, 305) on #ctl00_mainContent_SeniorCitizenDiv
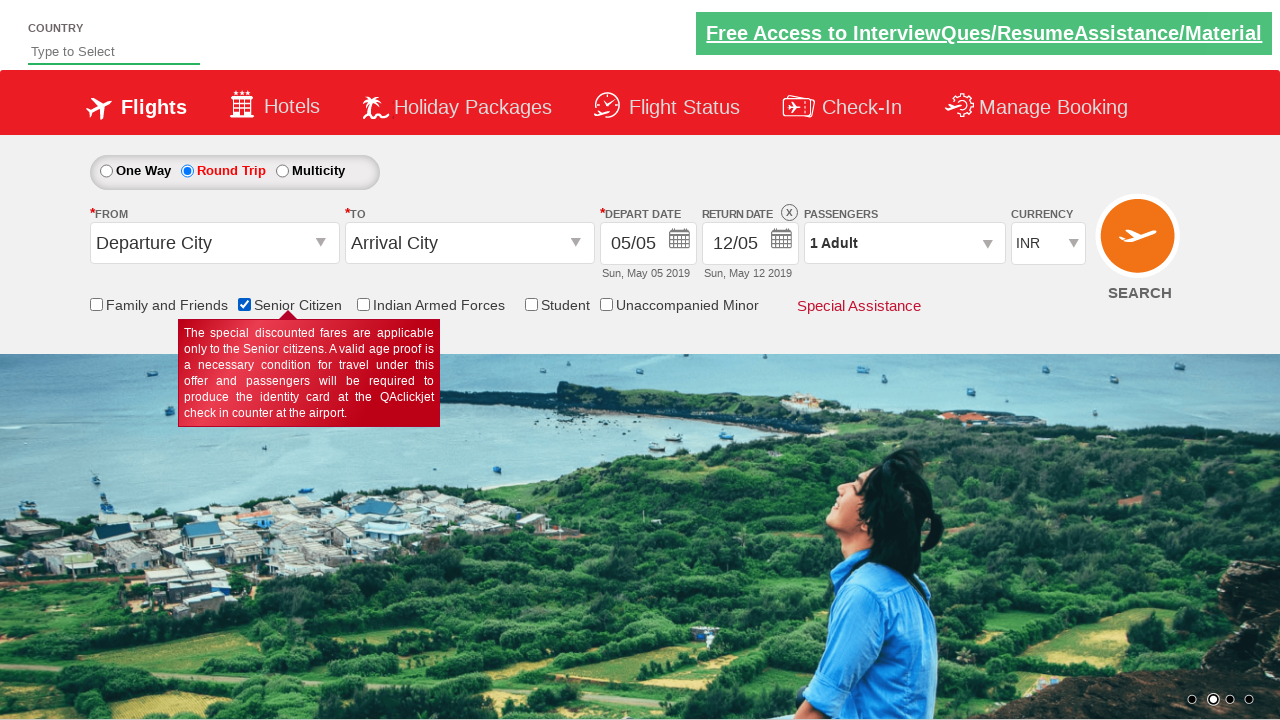

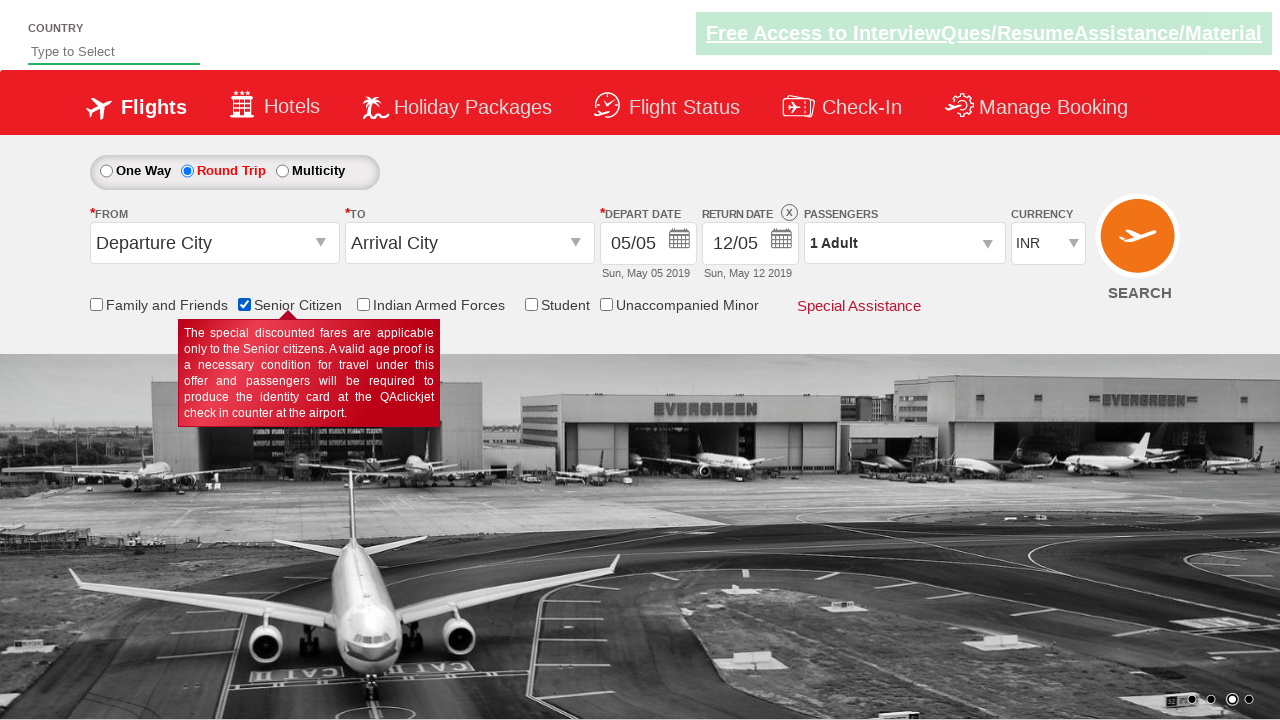